Tests an e-commerce site's product search and add-to-cart functionality by searching for products containing 'c' and adding specific items to the cart

Starting URL: https://rahulshettyacademy.com/seleniumPractise/#/

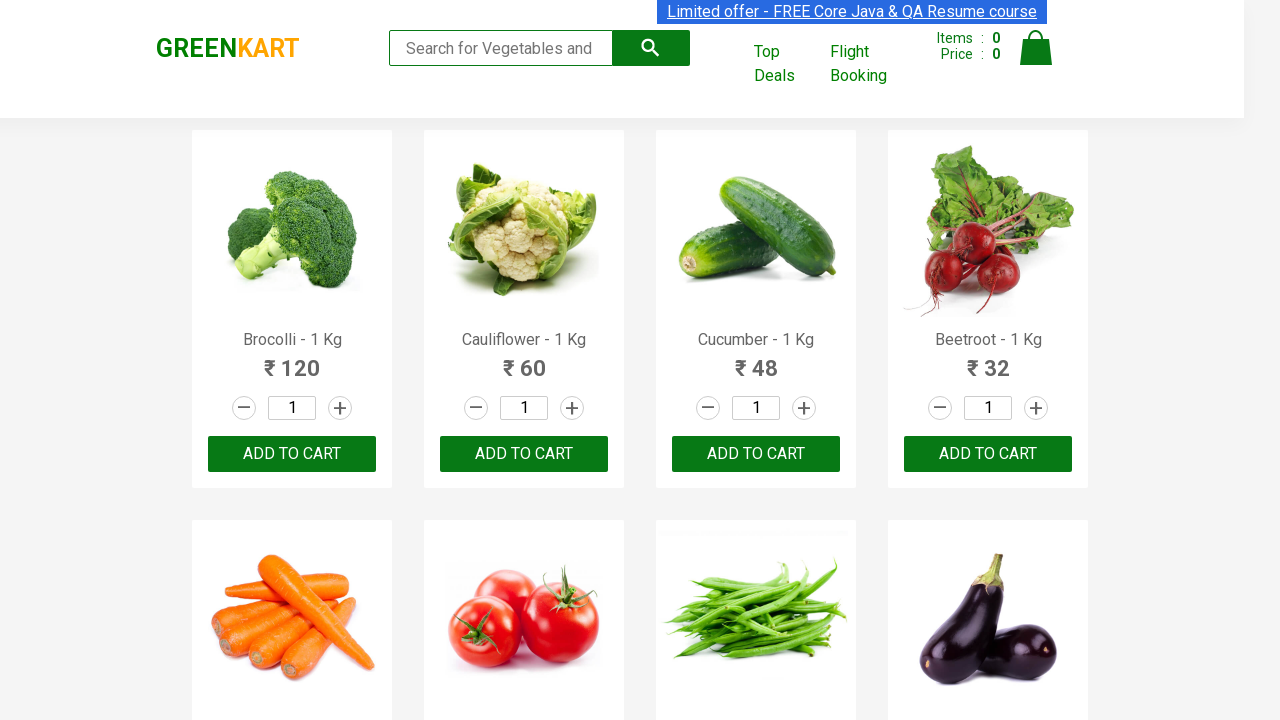

Entered 'c' in search field to filter products on .search-keyword
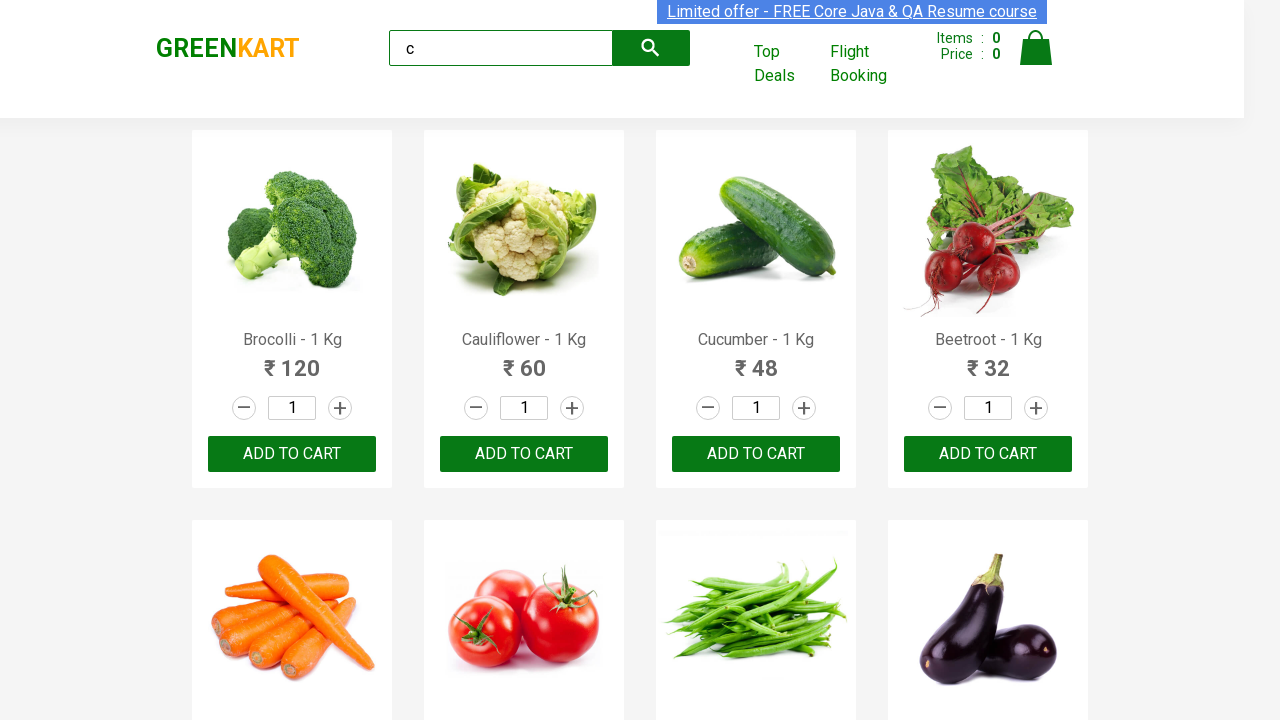

Waited 3 seconds for products to load after search
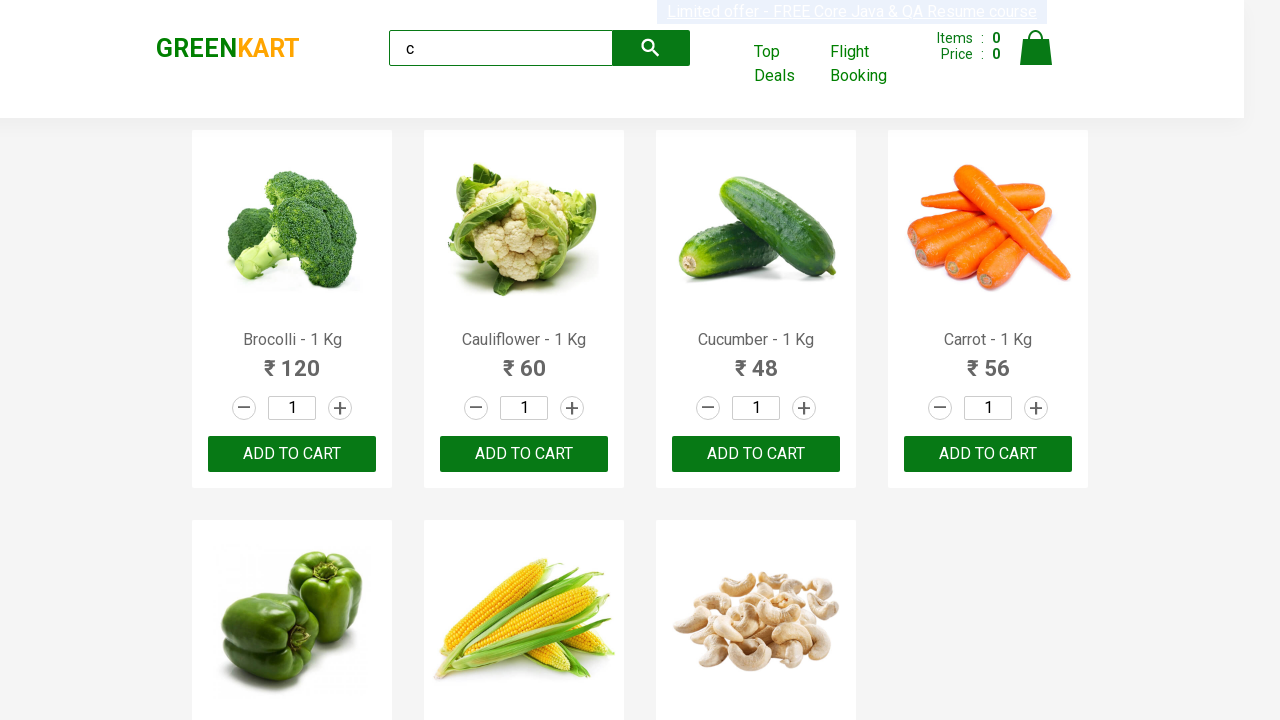

Clicked ADD TO CART button for the second product at (524, 454) on .products .product >> nth=1 >> internal:text="ADD TO CART"i
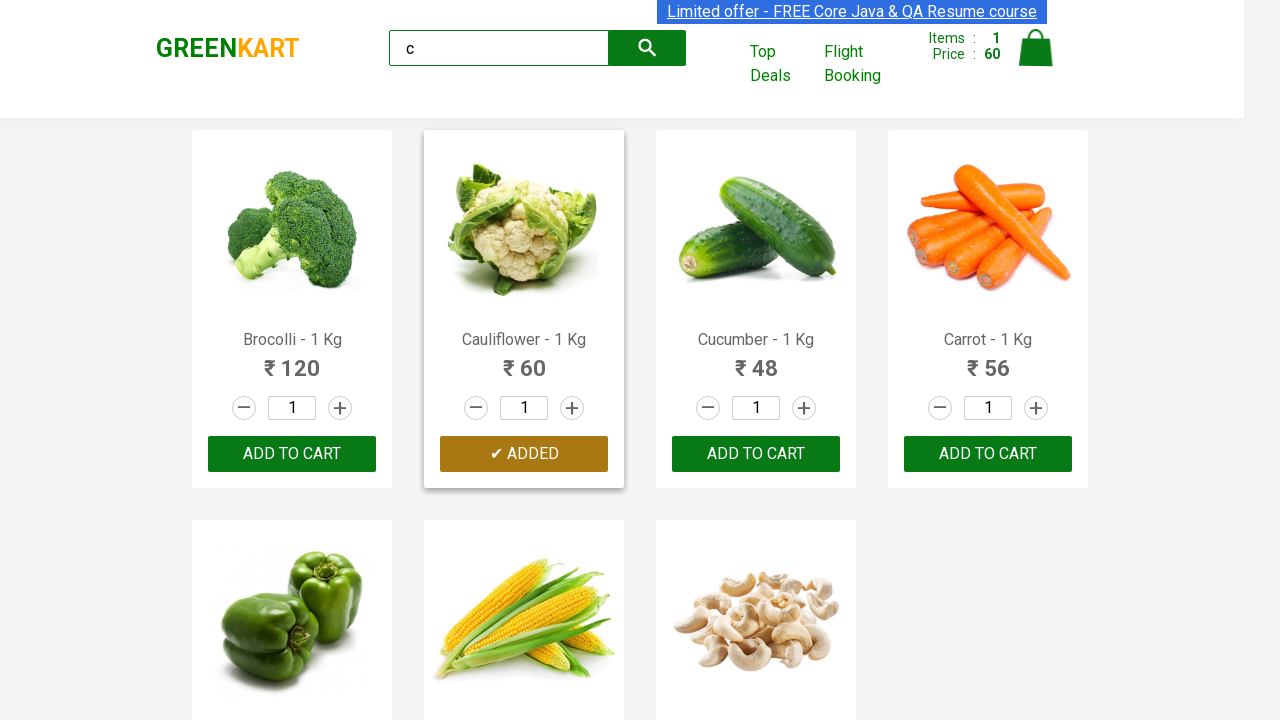

Found Cucumber product and clicked ADD TO CART button at (756, 454) on .products .product >> nth=2 >> button
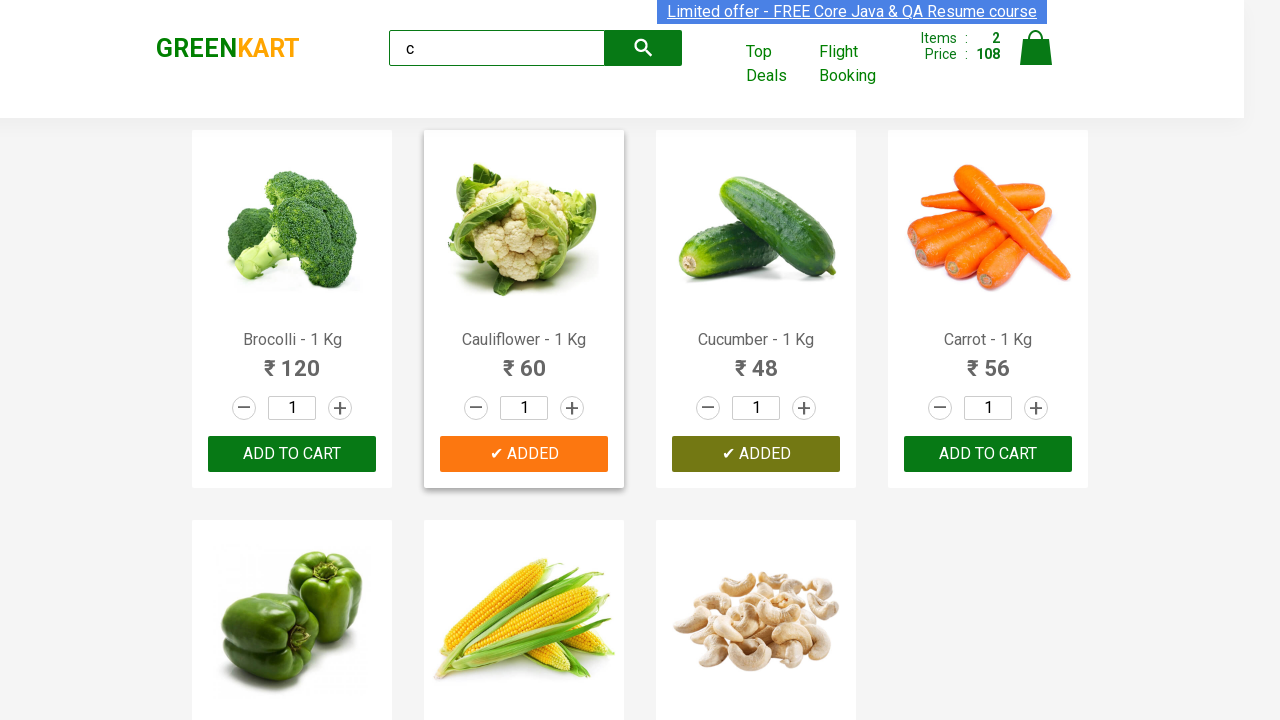

Retrieved brand logo text from page
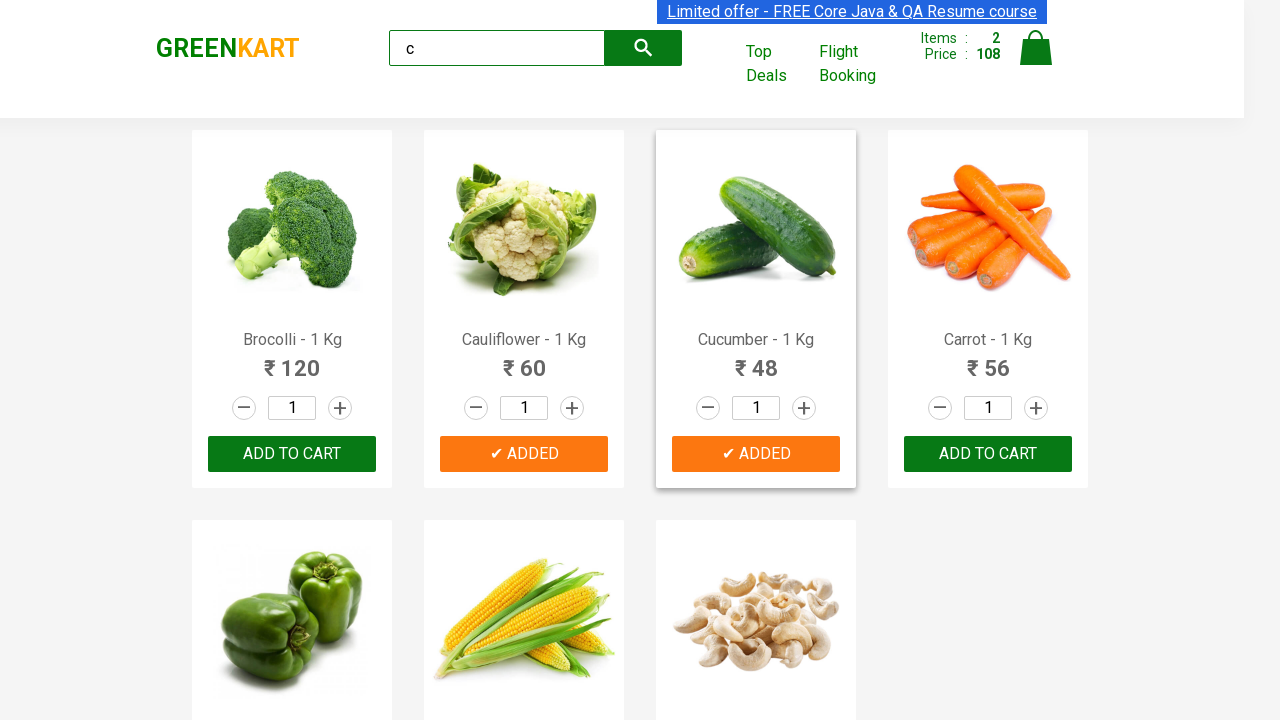

Verified that 7 products are displayed after search
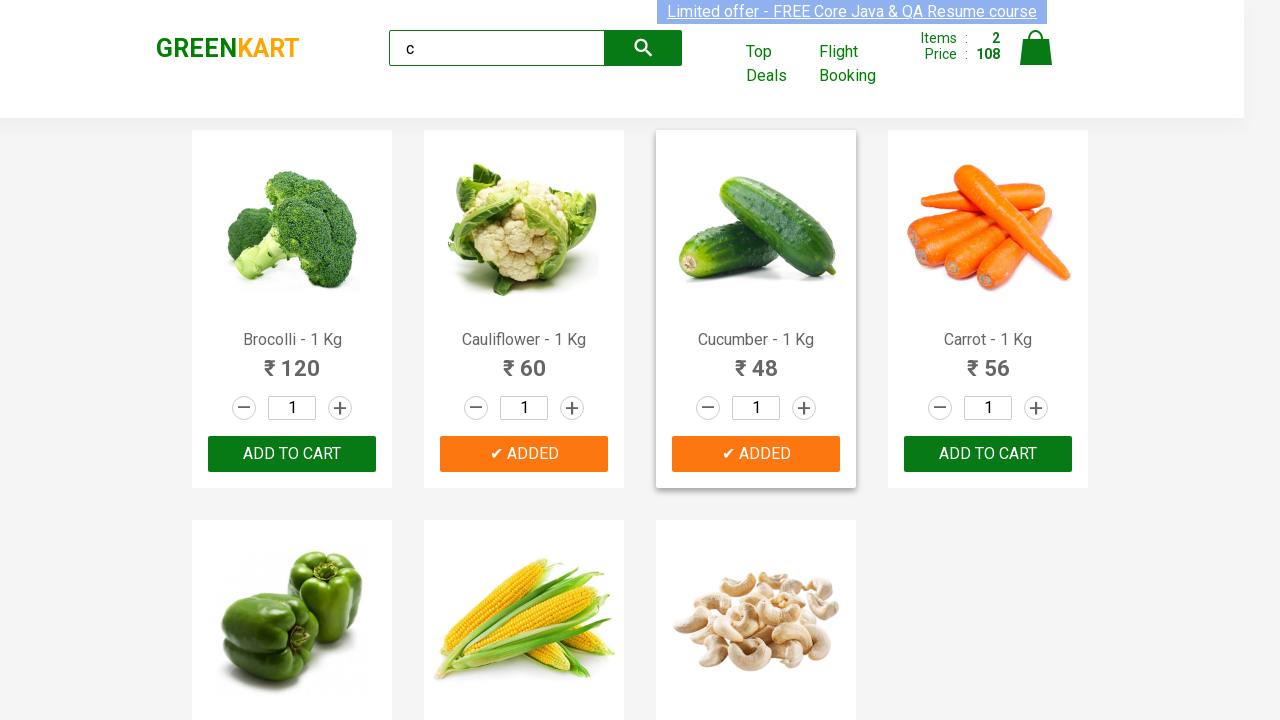

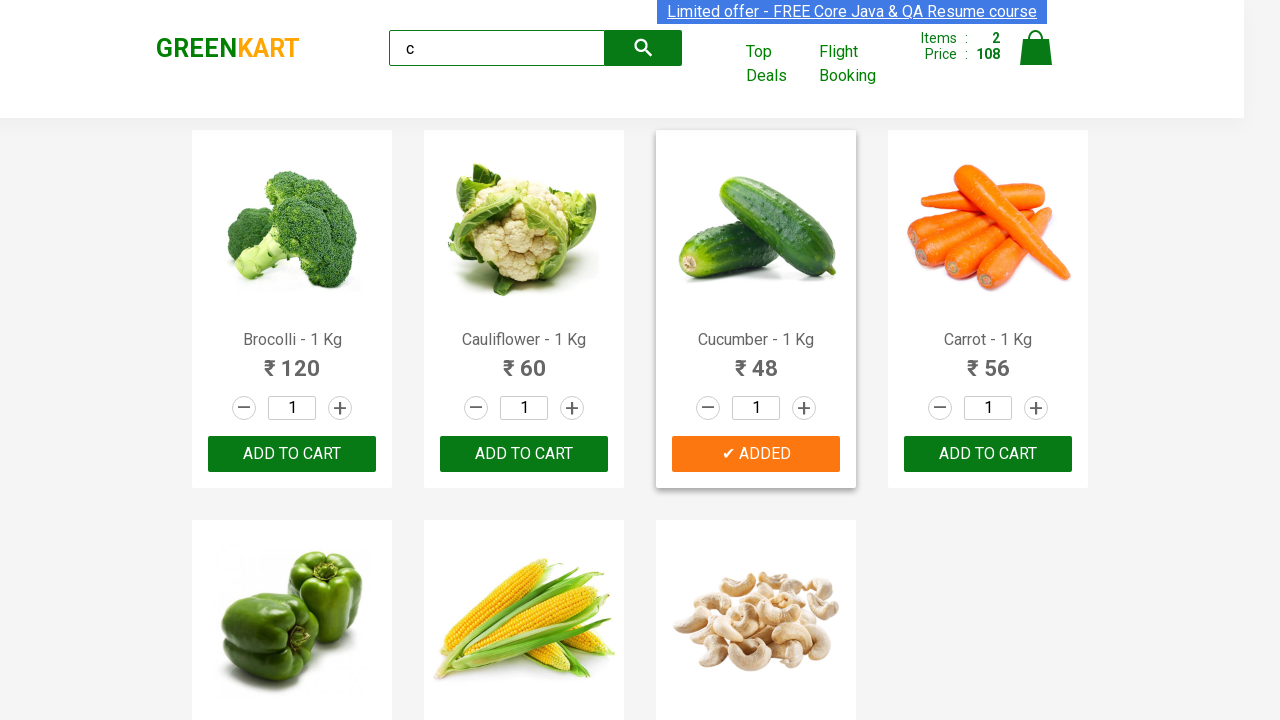